Tests dynamic content loading by clicking a start button and waiting for hidden content to become visible on a test page designed to demonstrate dynamic loading behavior.

Starting URL: https://the-internet.herokuapp.com/dynamic_loading/1

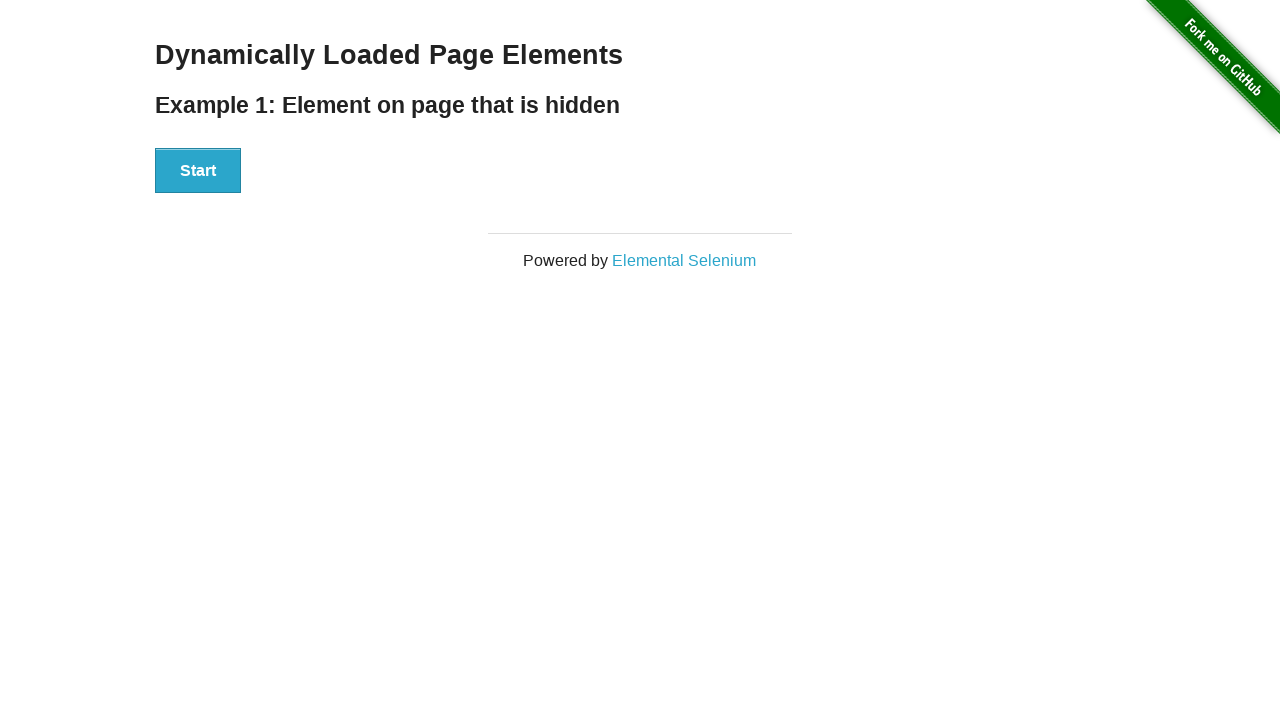

Clicked start button to trigger dynamic loading at (198, 171) on #start button
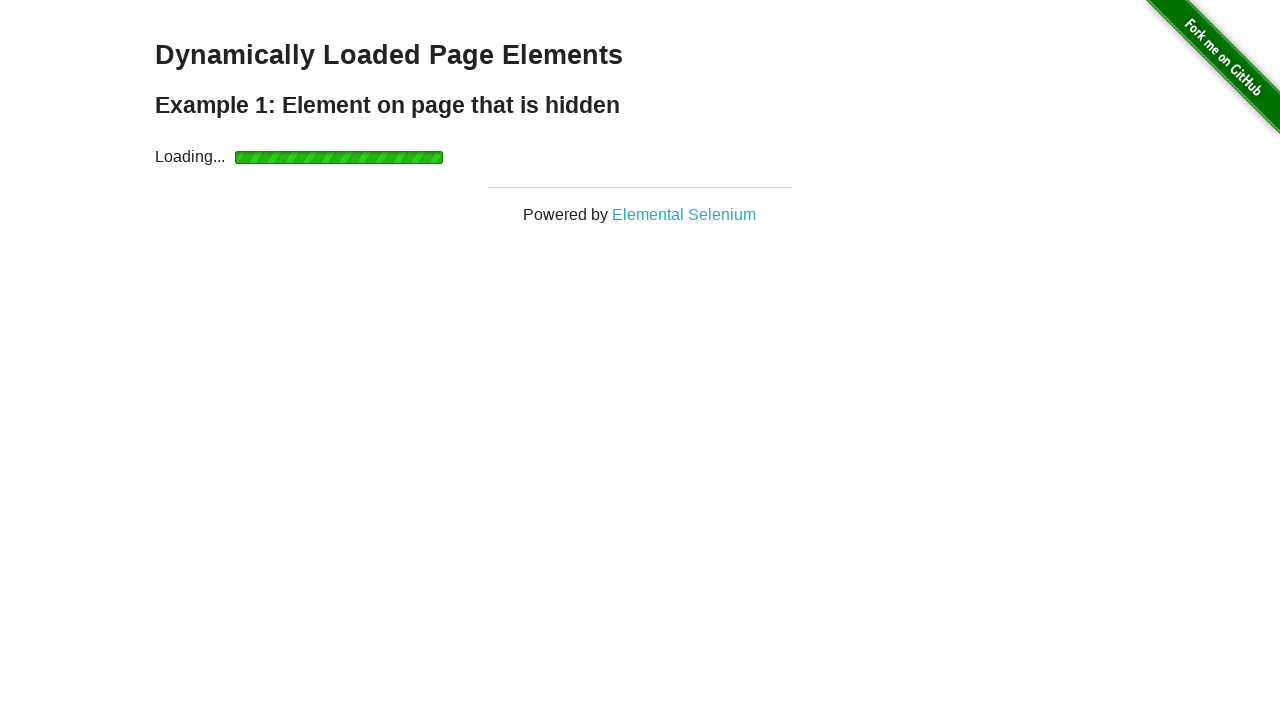

Waited for dynamically loaded content to become visible
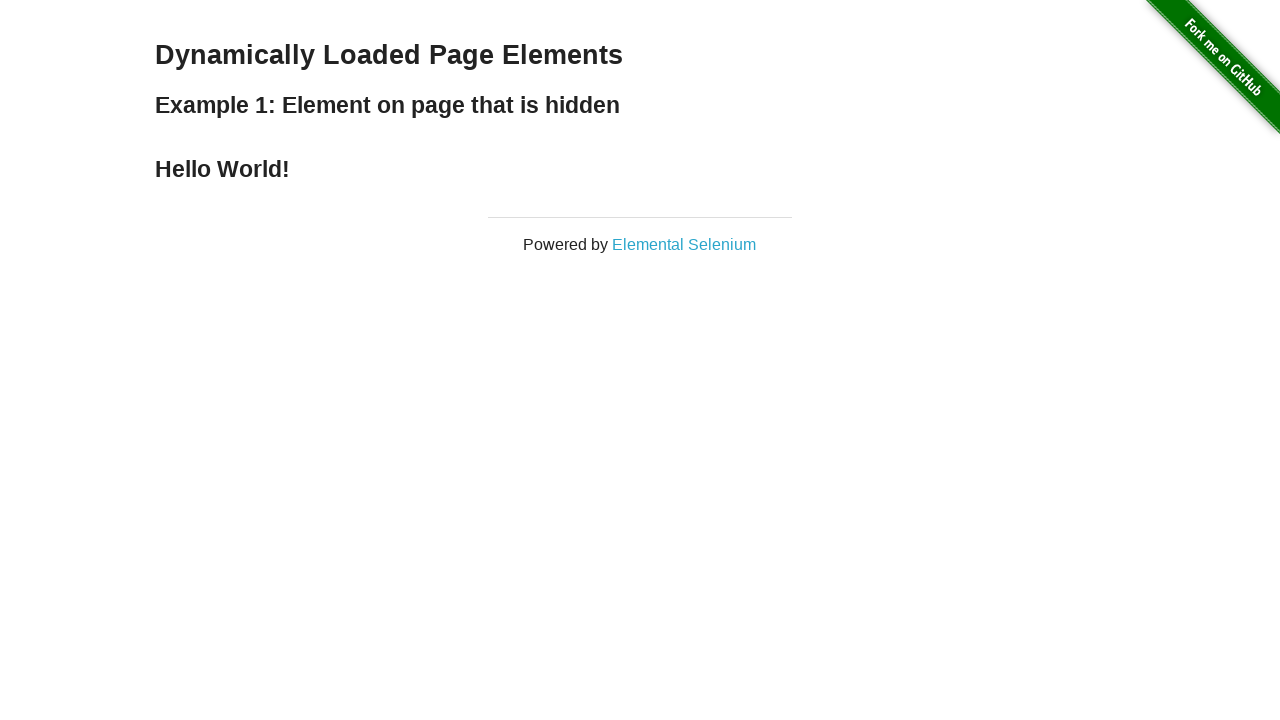

Retrieved loaded text content from finish section
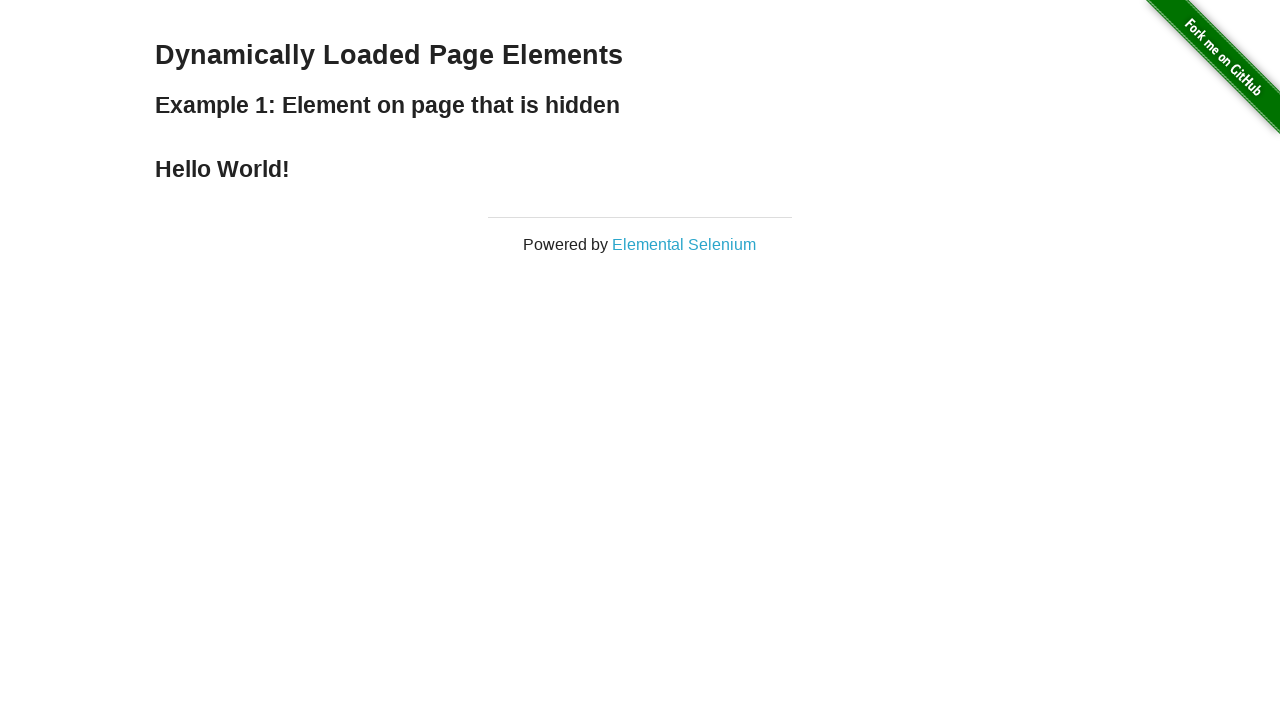

Printed loaded text: Hello World!
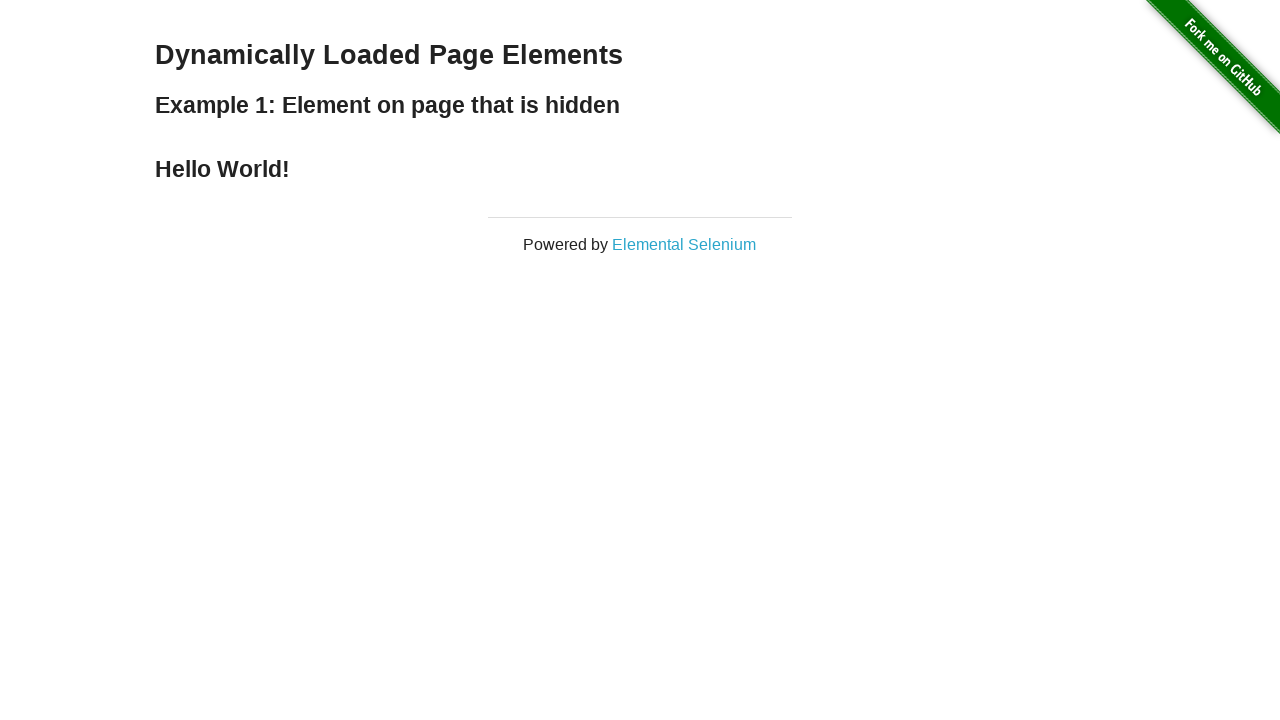

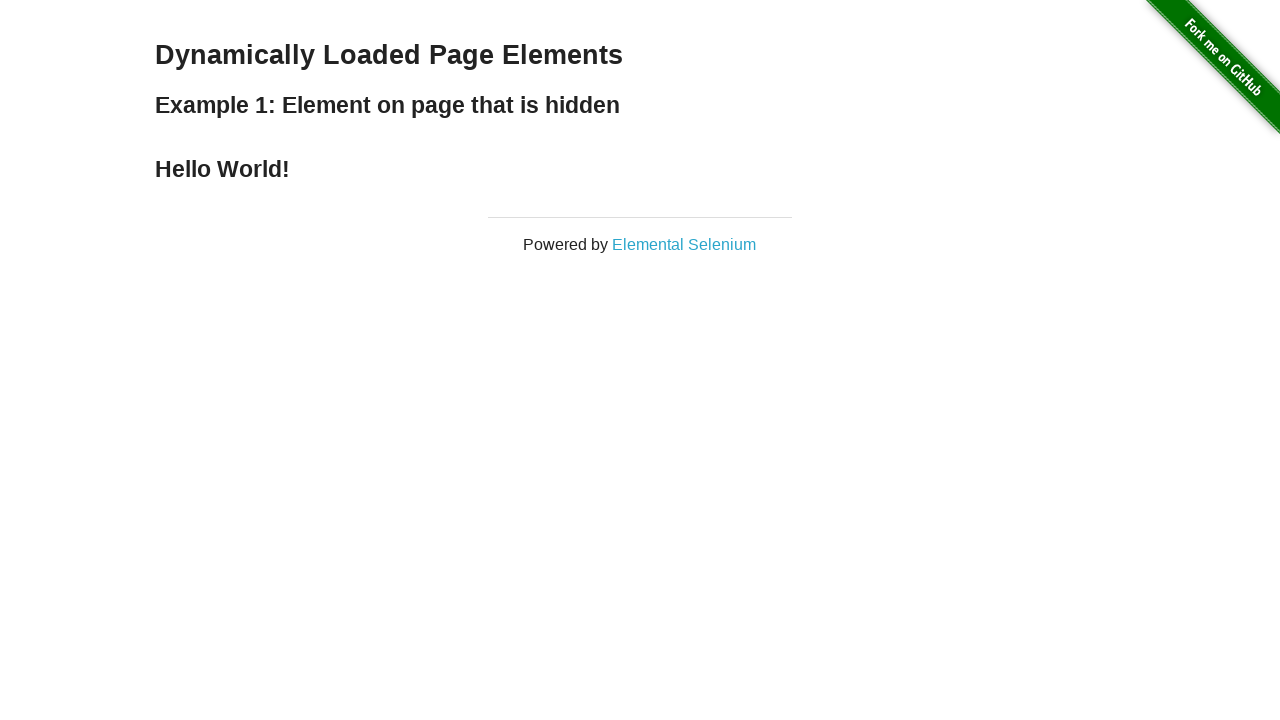